Tests iframe handling by navigating through multiple frames, clicking buttons within each frame, and counting total frames on the page

Starting URL: https://www.leafground.com/

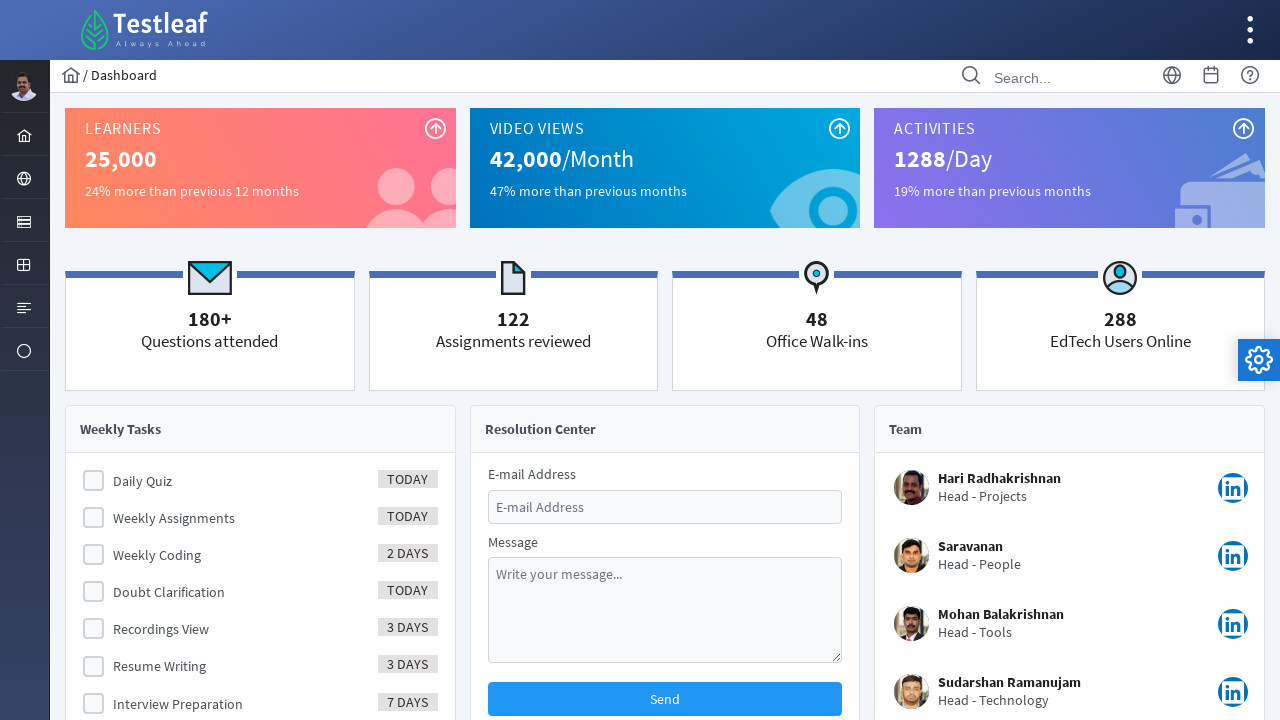

Clicked on Browser menu item at (24, 179) on xpath=//*[@id='menuform:j_idt39']/a/i[1]
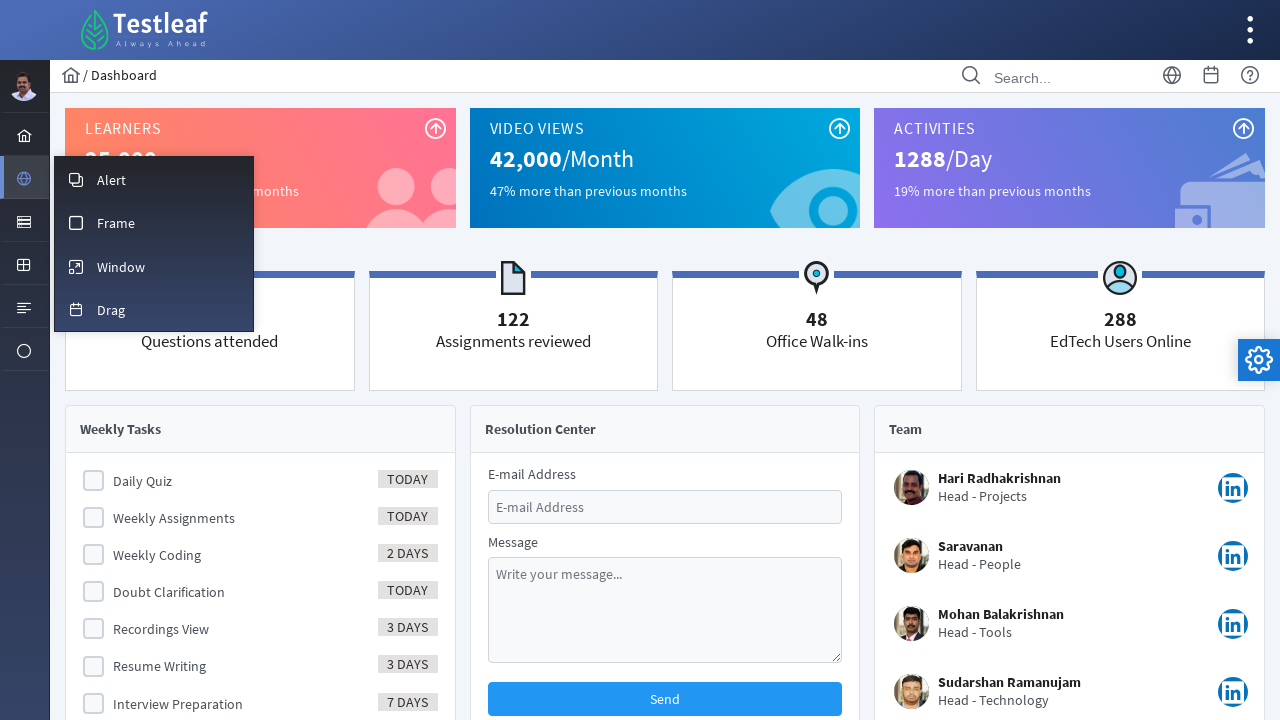

Clicked on Frame option from menu at (154, 222) on xpath=//*[@id='menuform:m_frame']/a
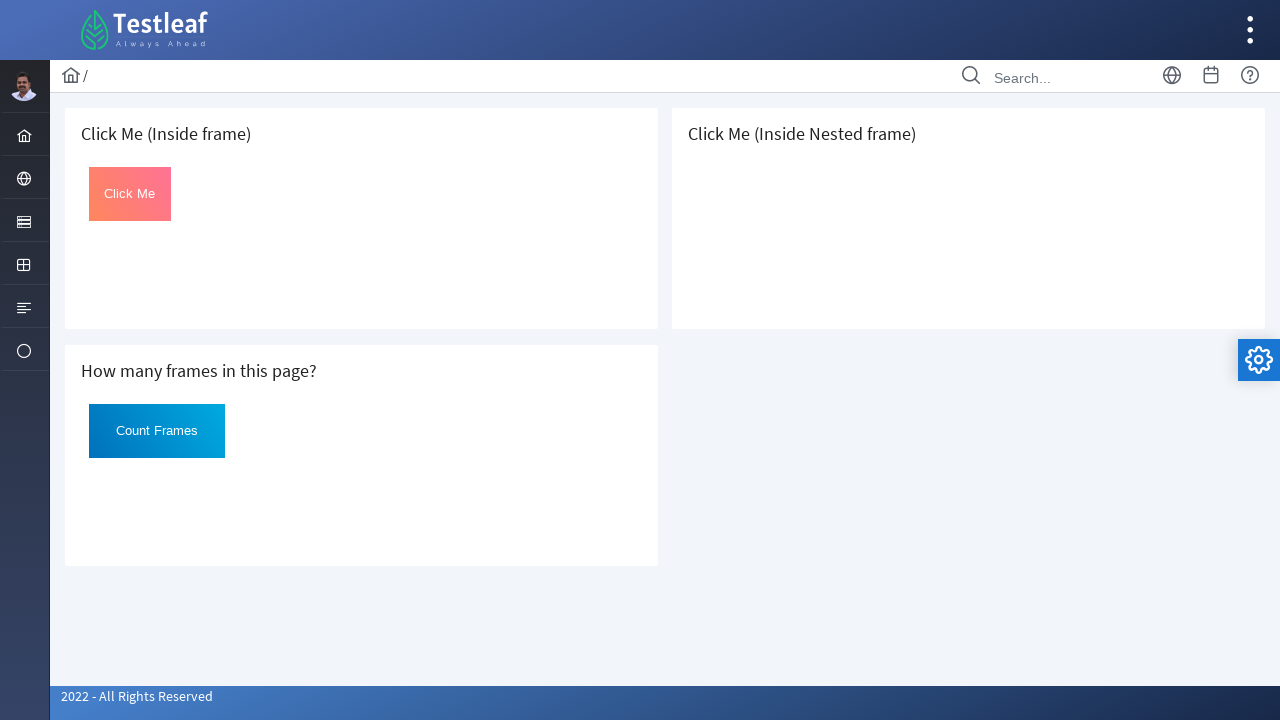

Waited for iframes to load on page
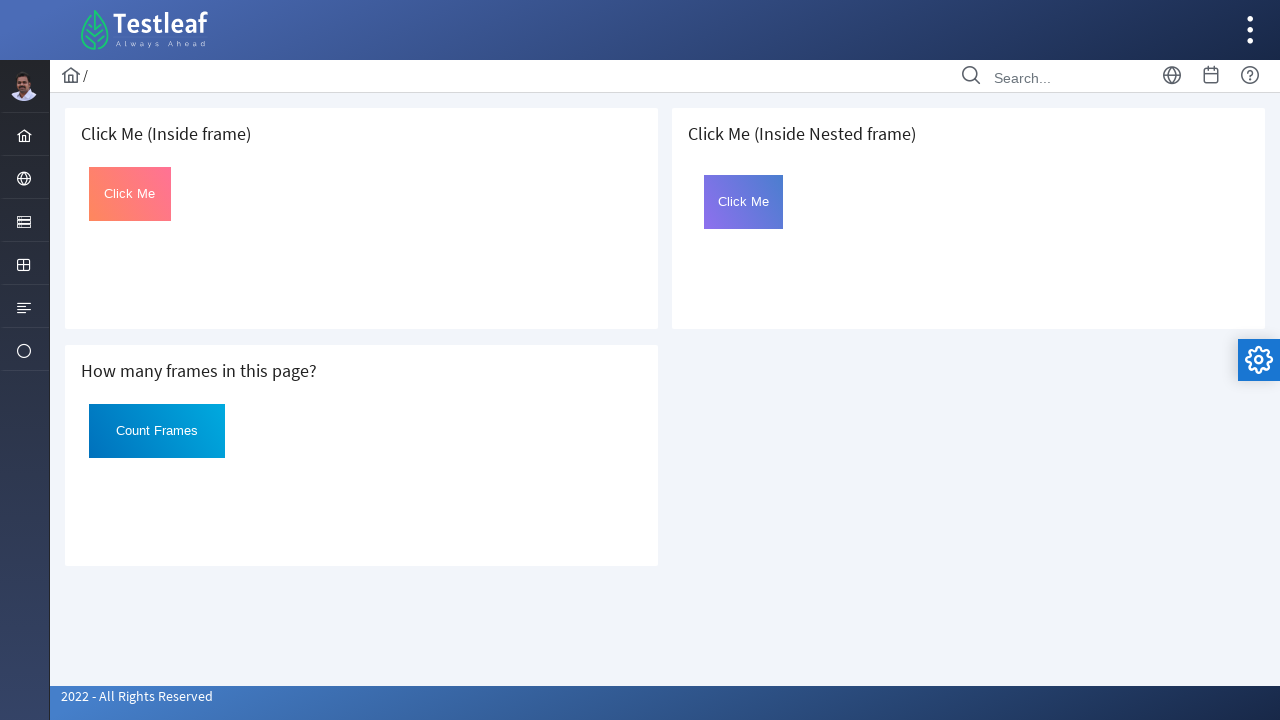

Located first iframe on page
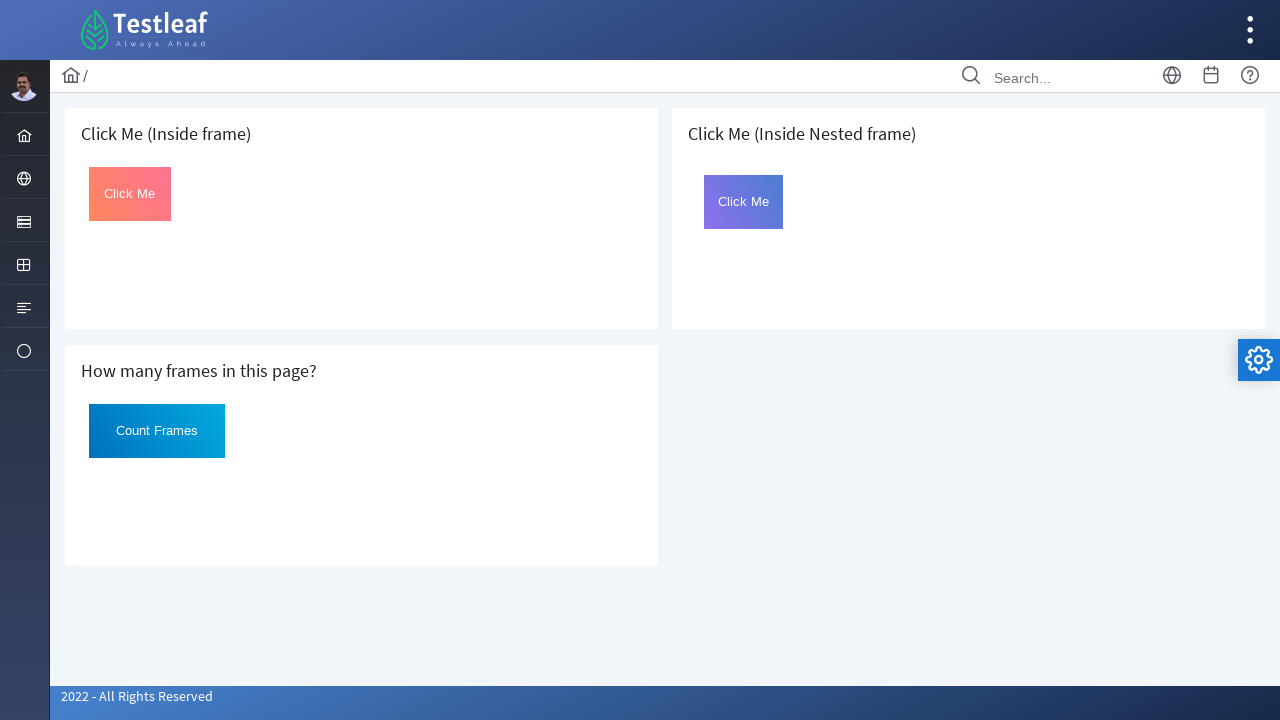

Clicked button in first iframe at (130, 194) on iframe >> nth=0 >> internal:control=enter-frame >> button#Click
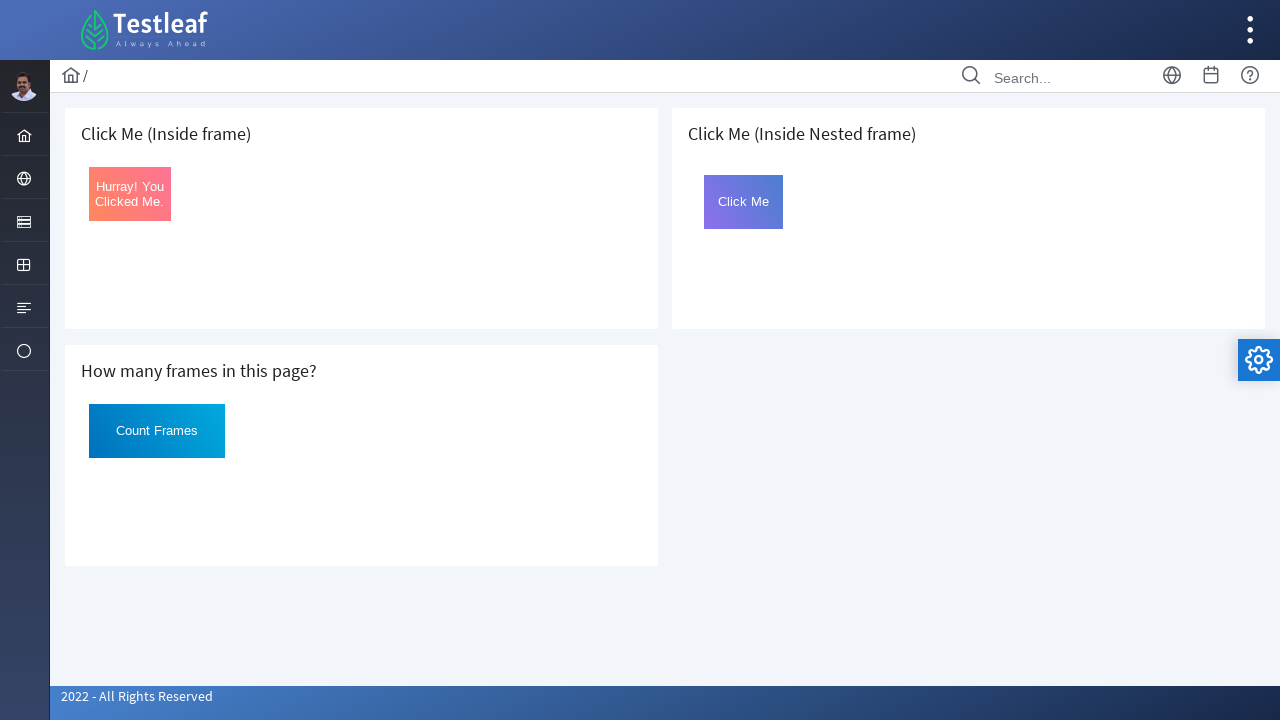

Located third iframe on page
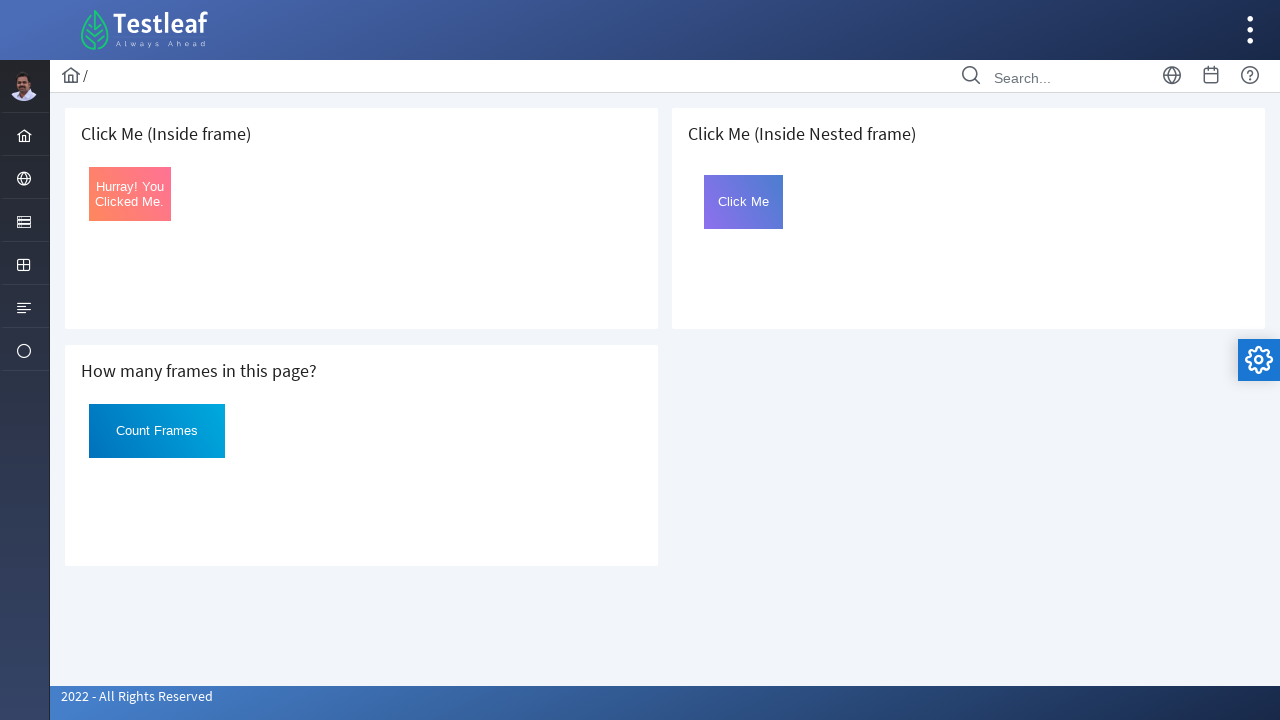

Located nested iframe (frame2) within third iframe
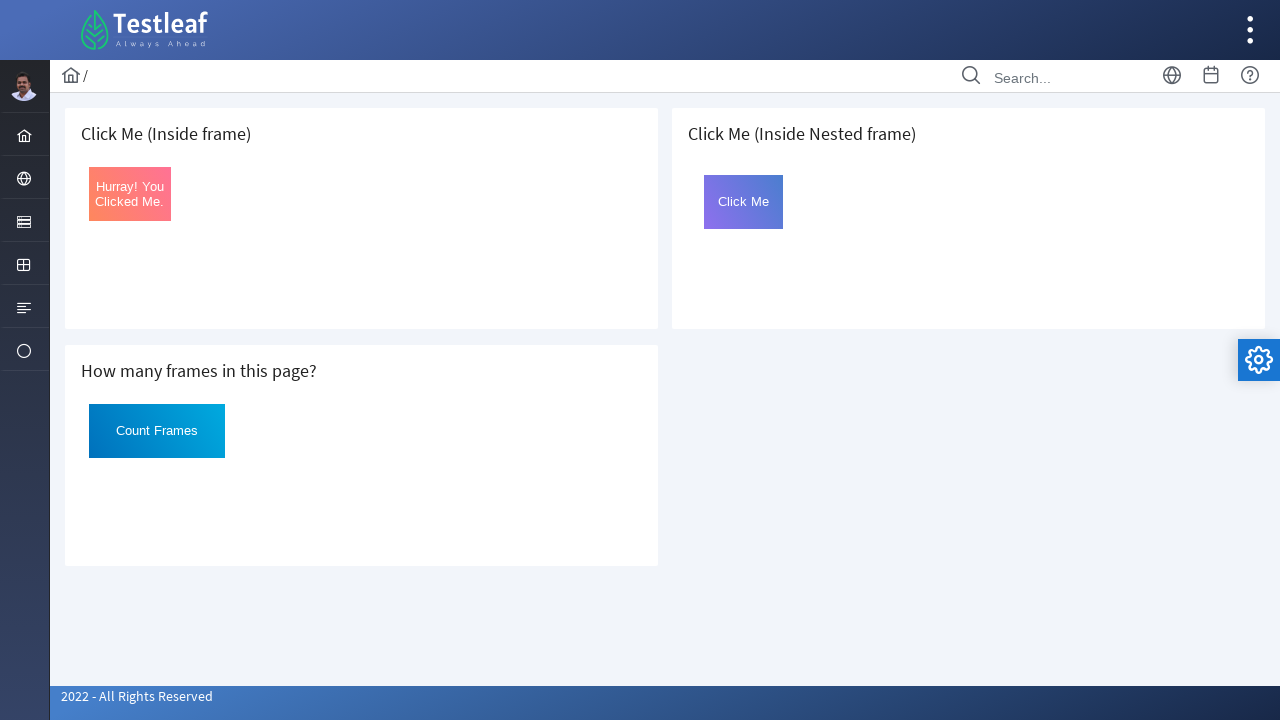

Clicked button in nested frame2 at (744, 202) on iframe >> nth=2 >> internal:control=enter-frame >> iframe[name='frame2'] >> inte
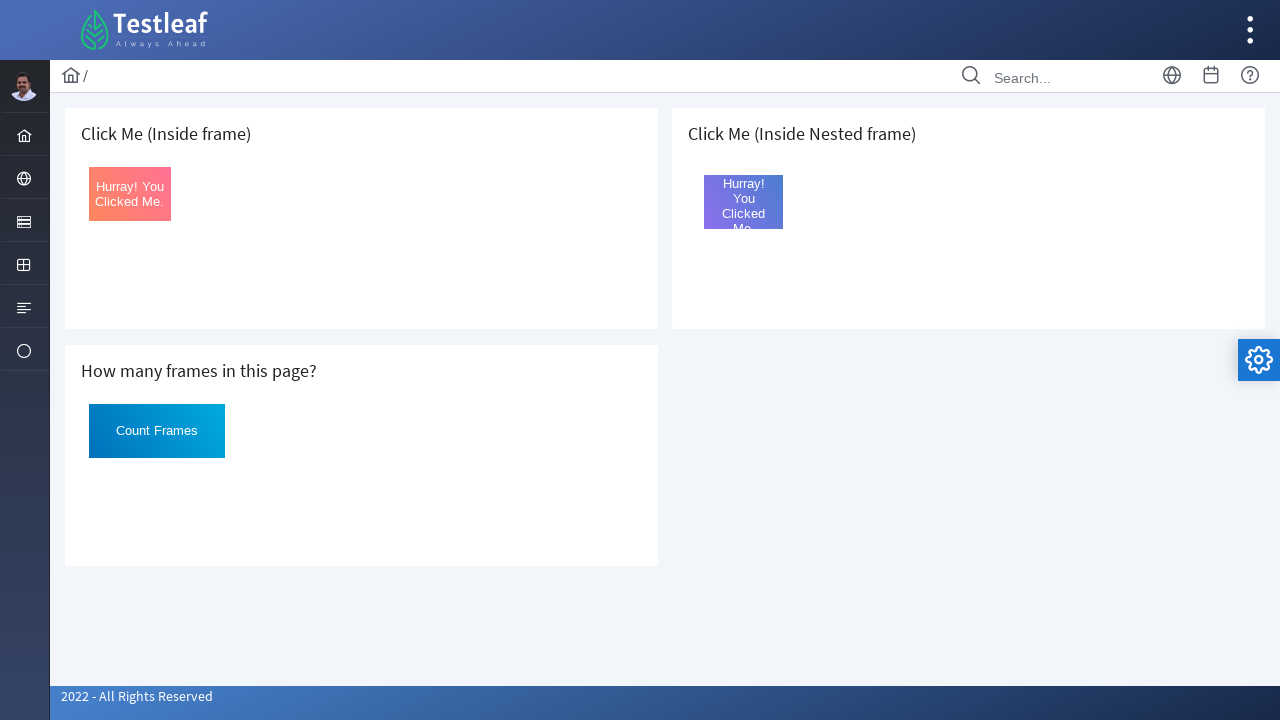

Located second iframe on page
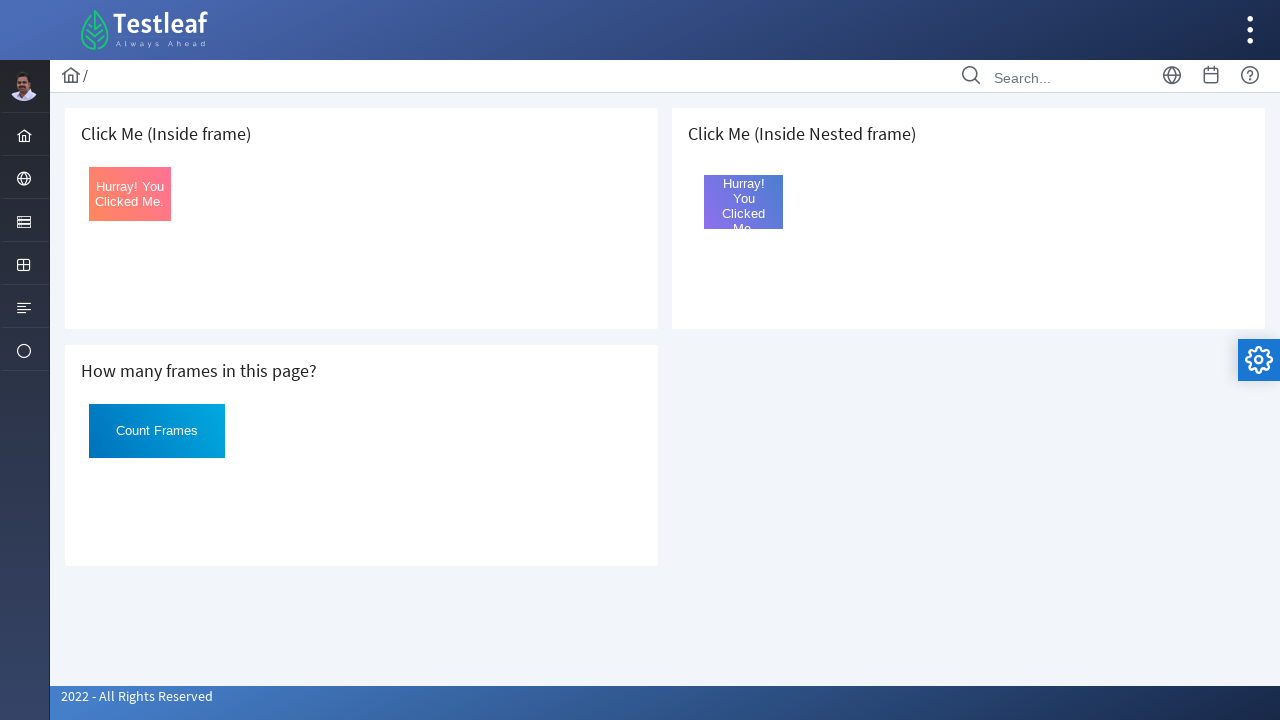

Clicked button in second iframe at (157, 431) on iframe >> nth=1 >> internal:control=enter-frame >> #Click
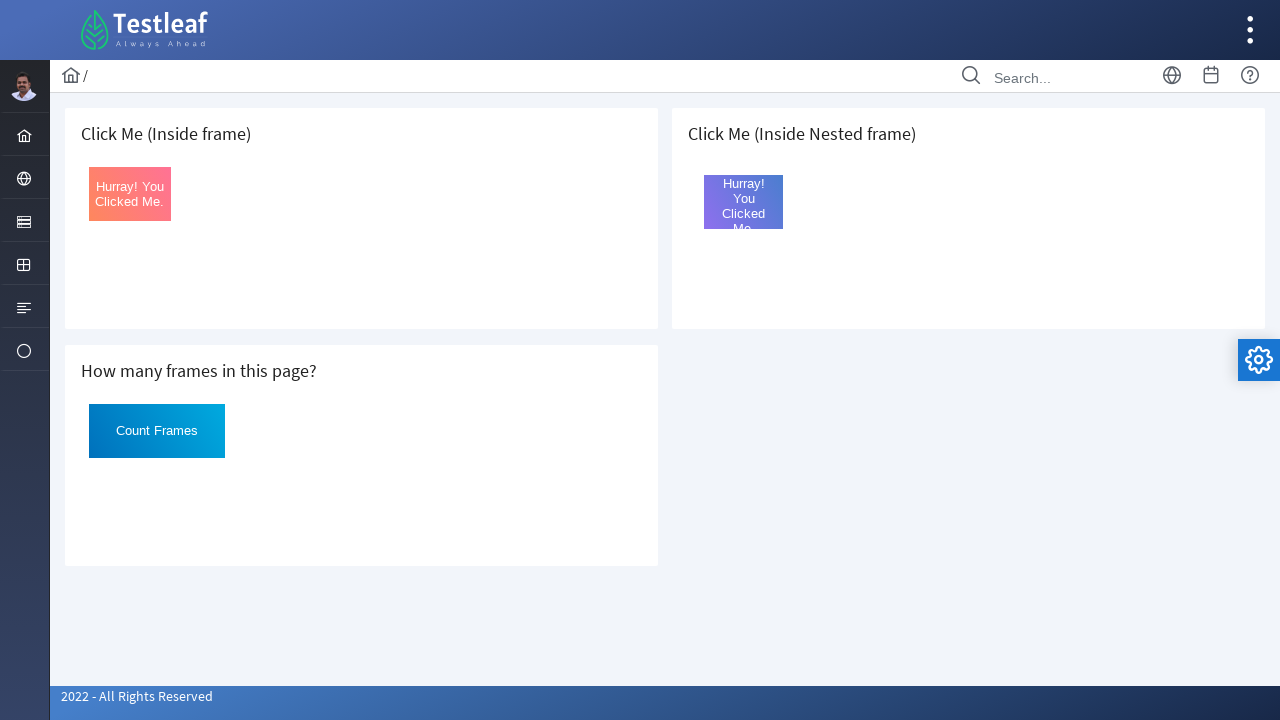

Counted total frames on page: 3
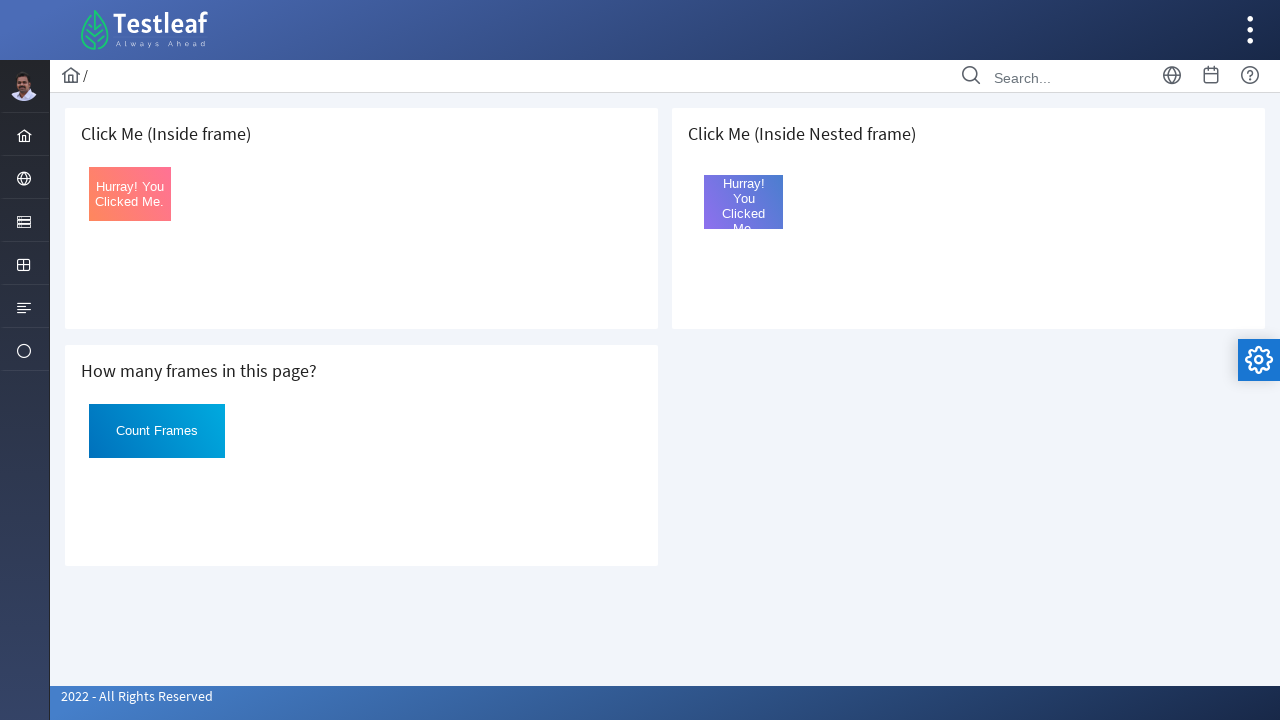

Printed total frame count: 3
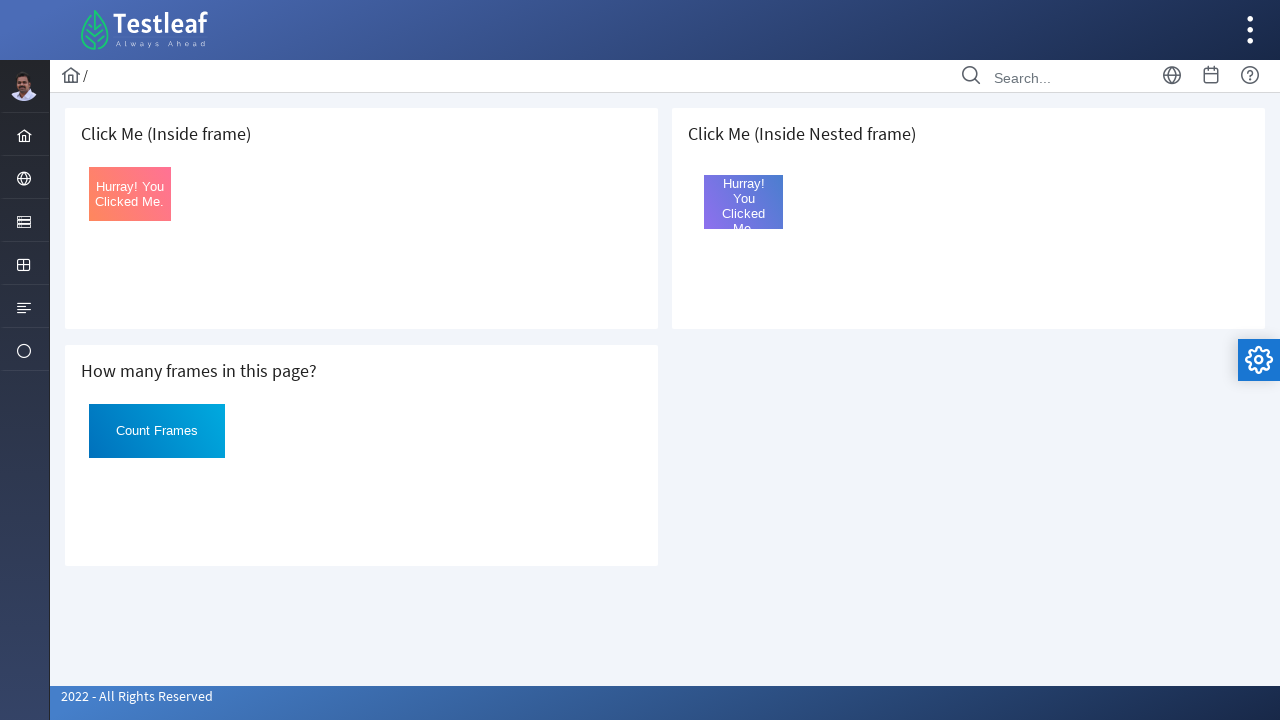

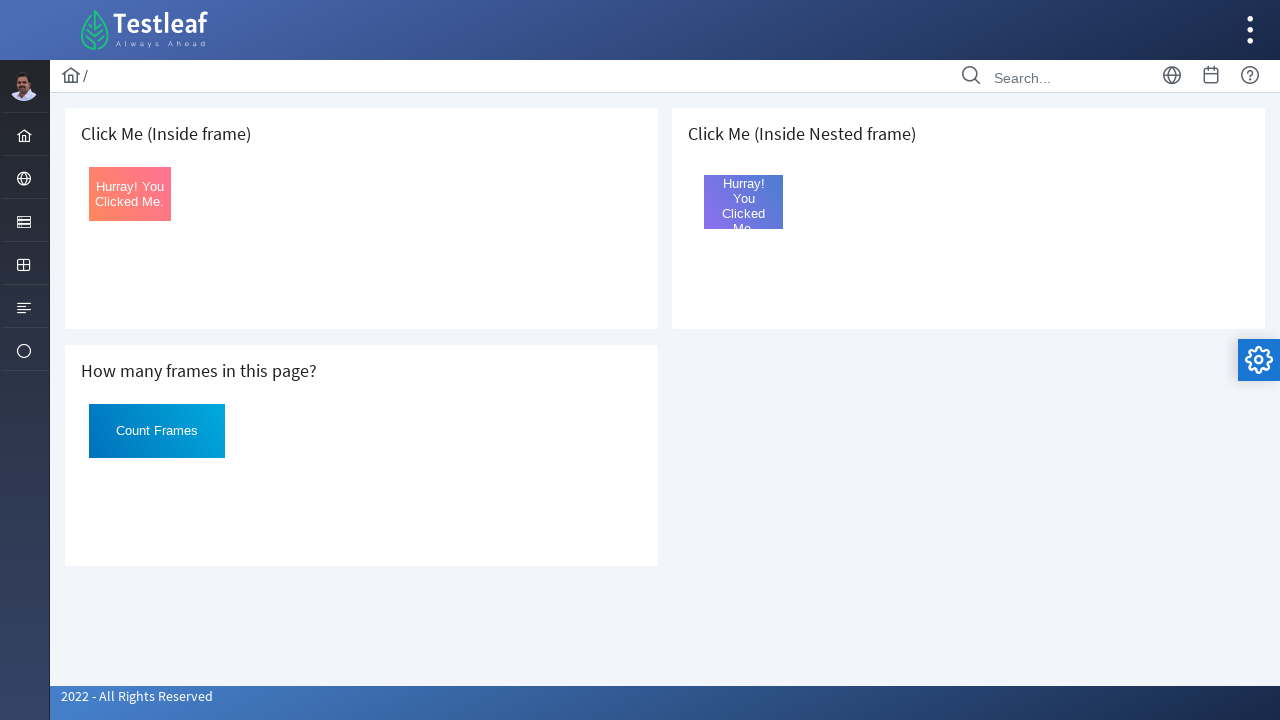